Tests JavaScript confirm popup by clicking a button, dismissing the confirm dialog, then clicking again and accepting it

Starting URL: https://the-internet.herokuapp.com/javascript_alerts

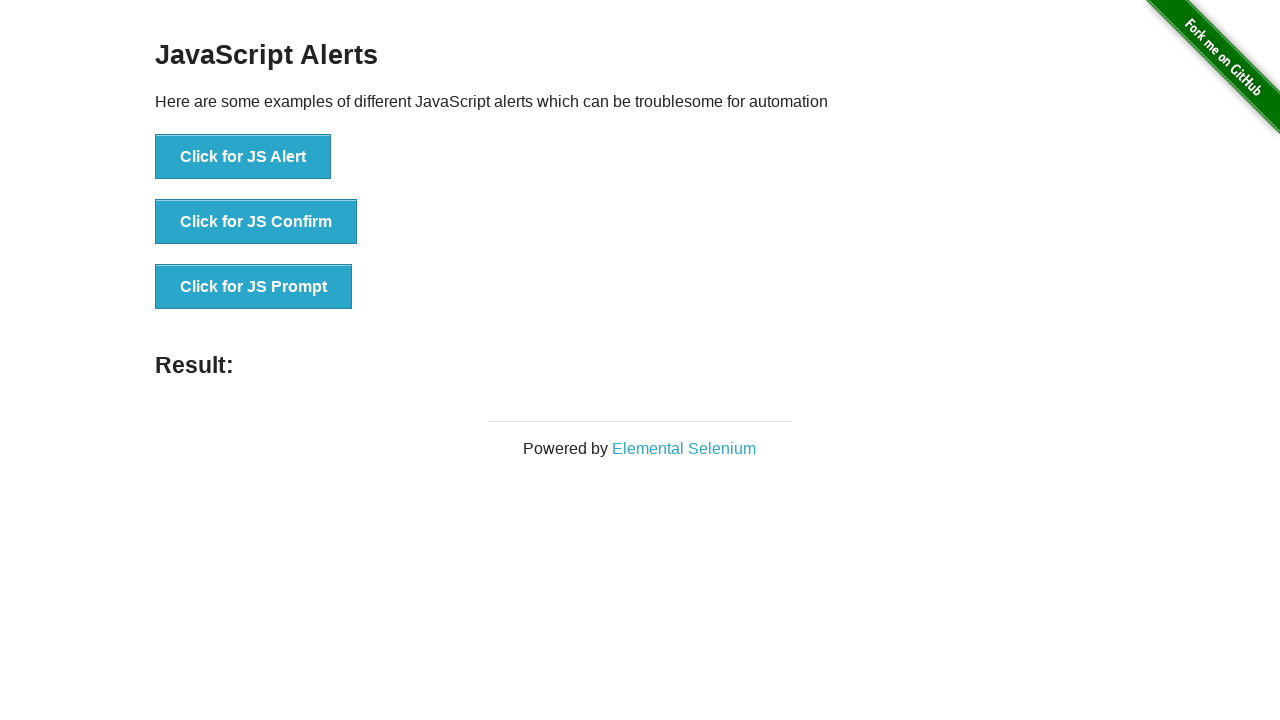

Navigated to JavaScript alerts test page
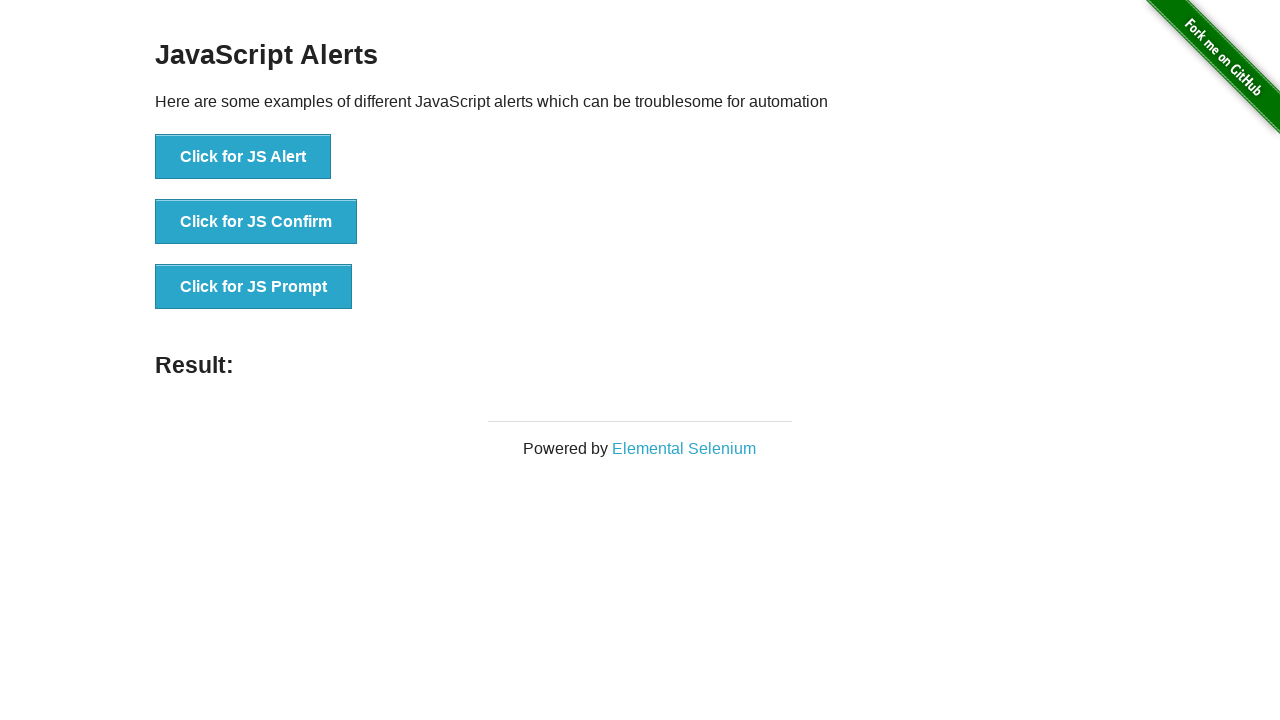

Registered dialog handler to dismiss the confirm popup
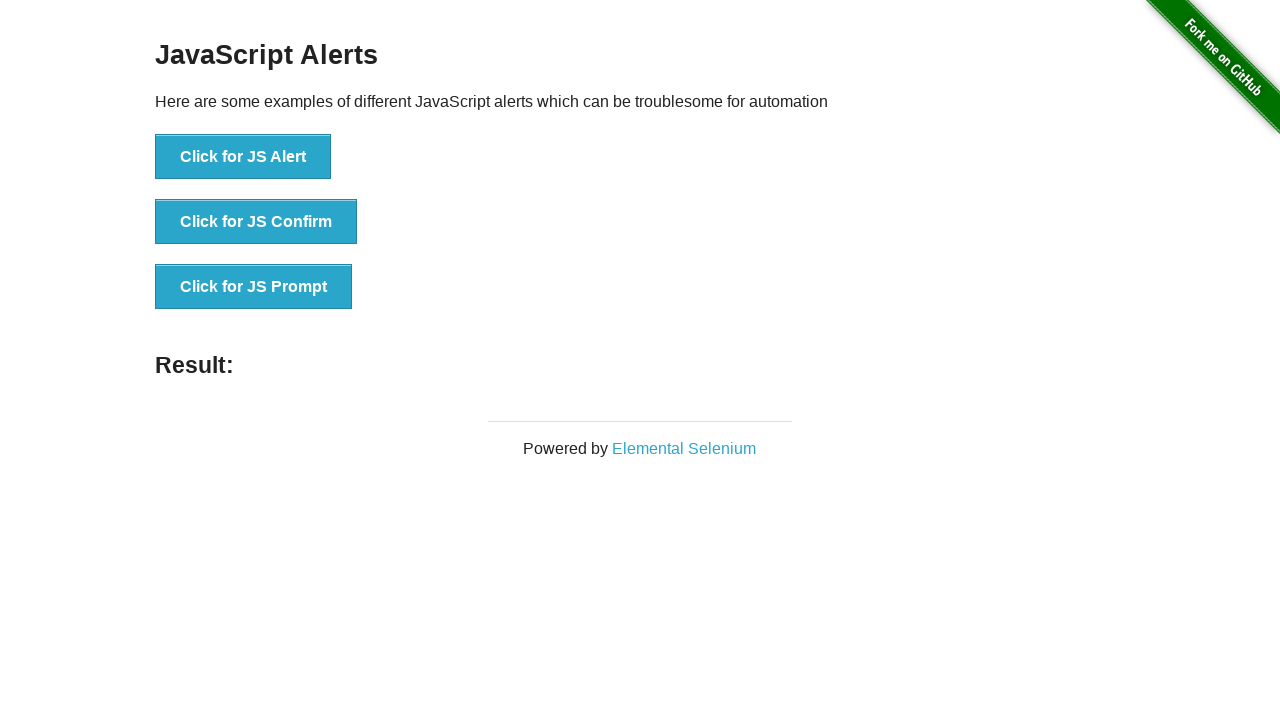

Clicked the JS Confirm button to trigger the first confirm dialog at (256, 222) on xpath=//button[@onclick='jsConfirm()']
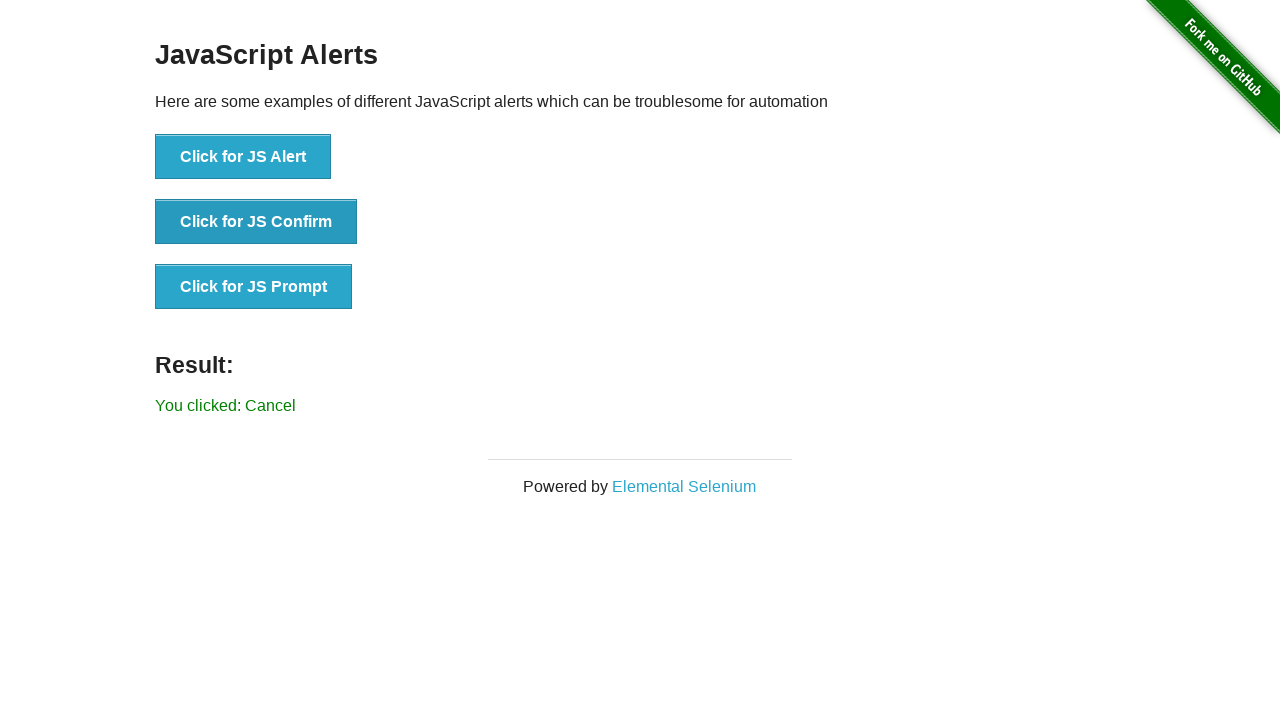

Waited 500ms for dialog to be dismissed
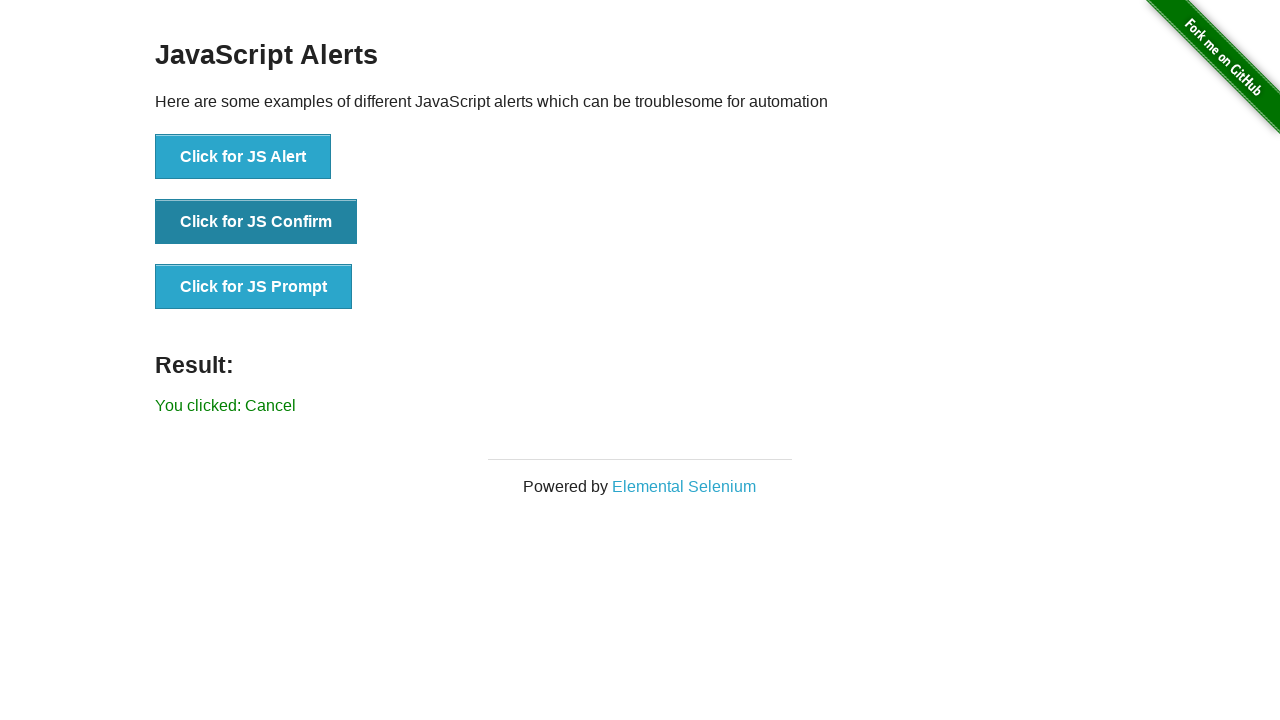

Registered dialog handler to accept the confirm popup
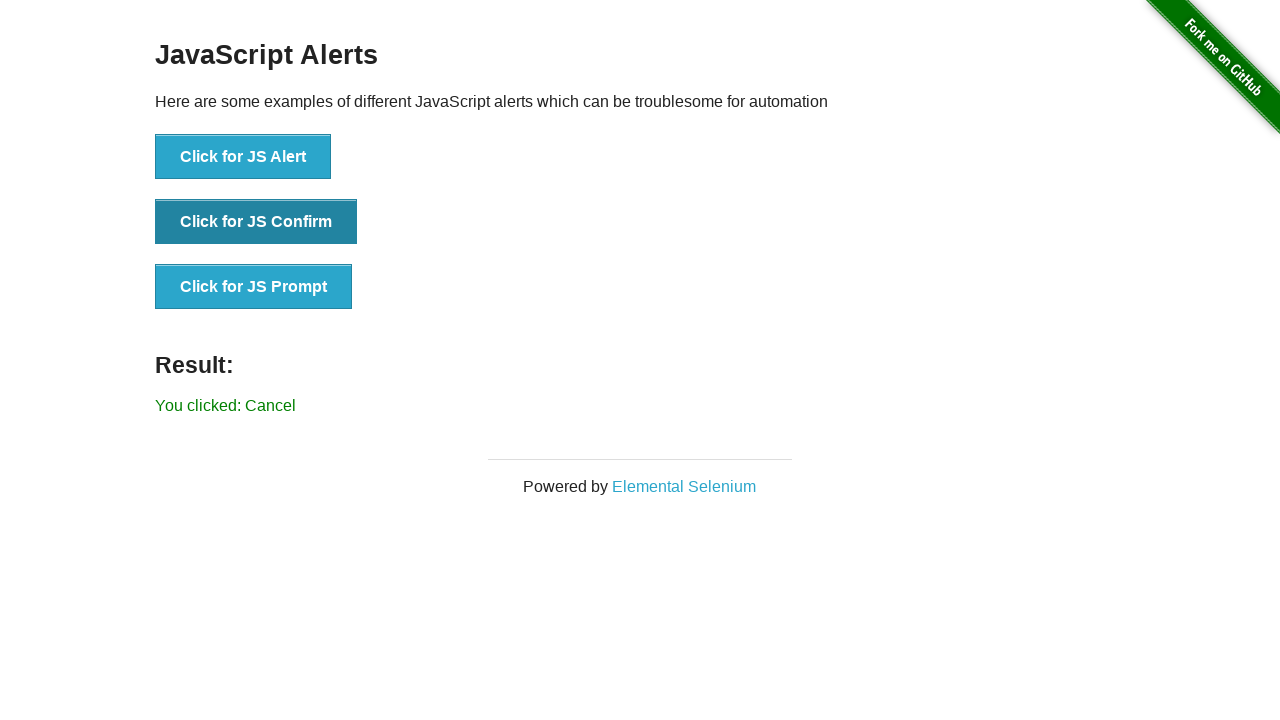

Clicked the JS Confirm button to trigger the second confirm dialog at (256, 222) on xpath=//button[@onclick='jsConfirm()']
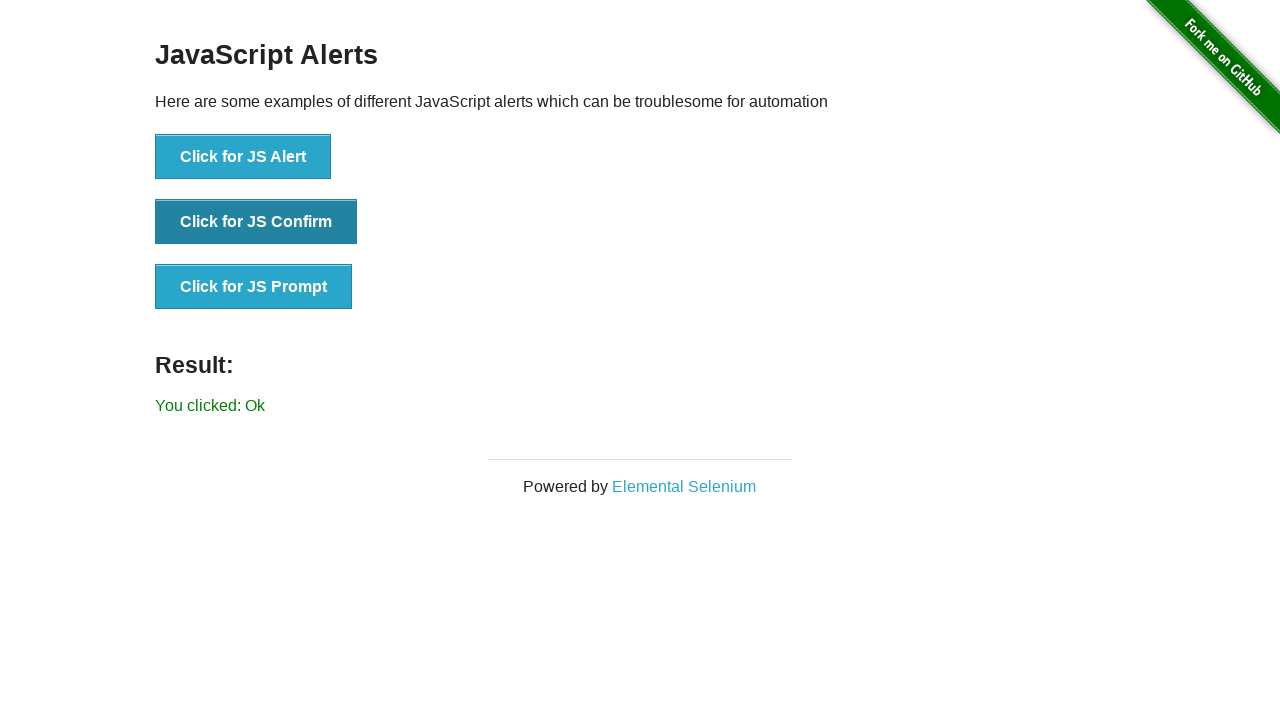

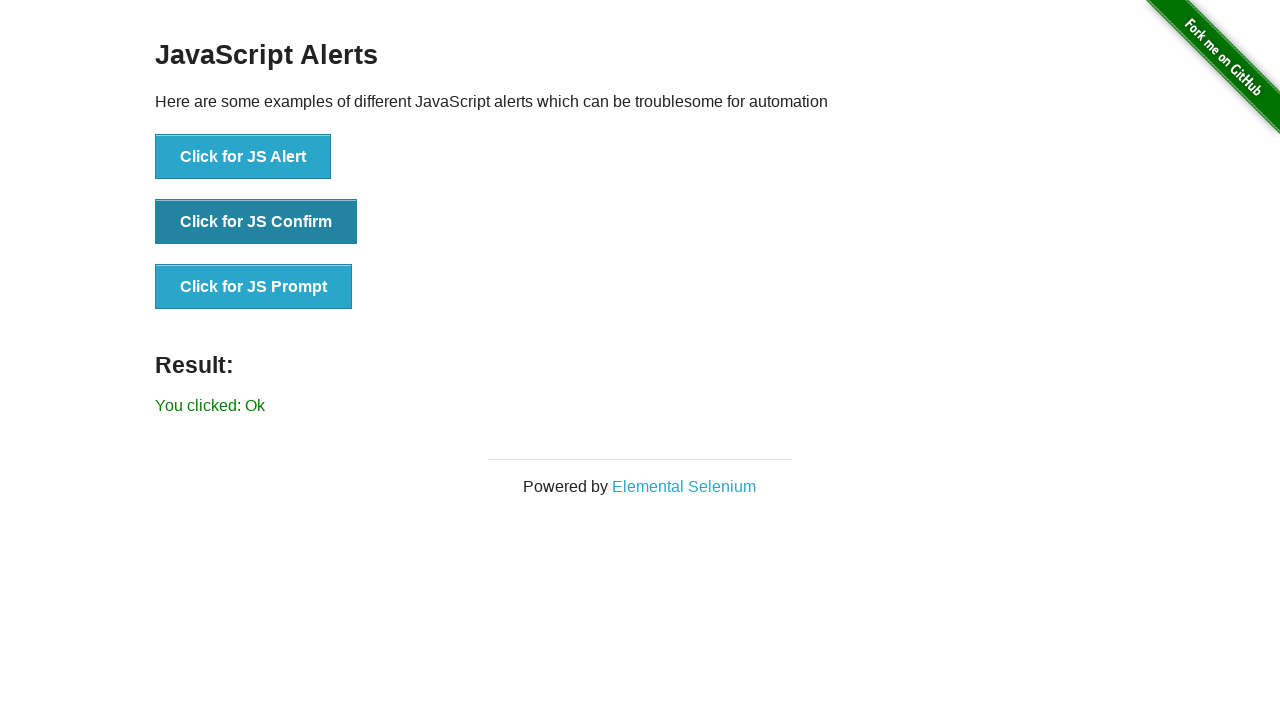